Demonstrates drag and drop action by dragging element A to element B

Starting URL: https://crossbrowsertesting.github.io/drag-and-drop

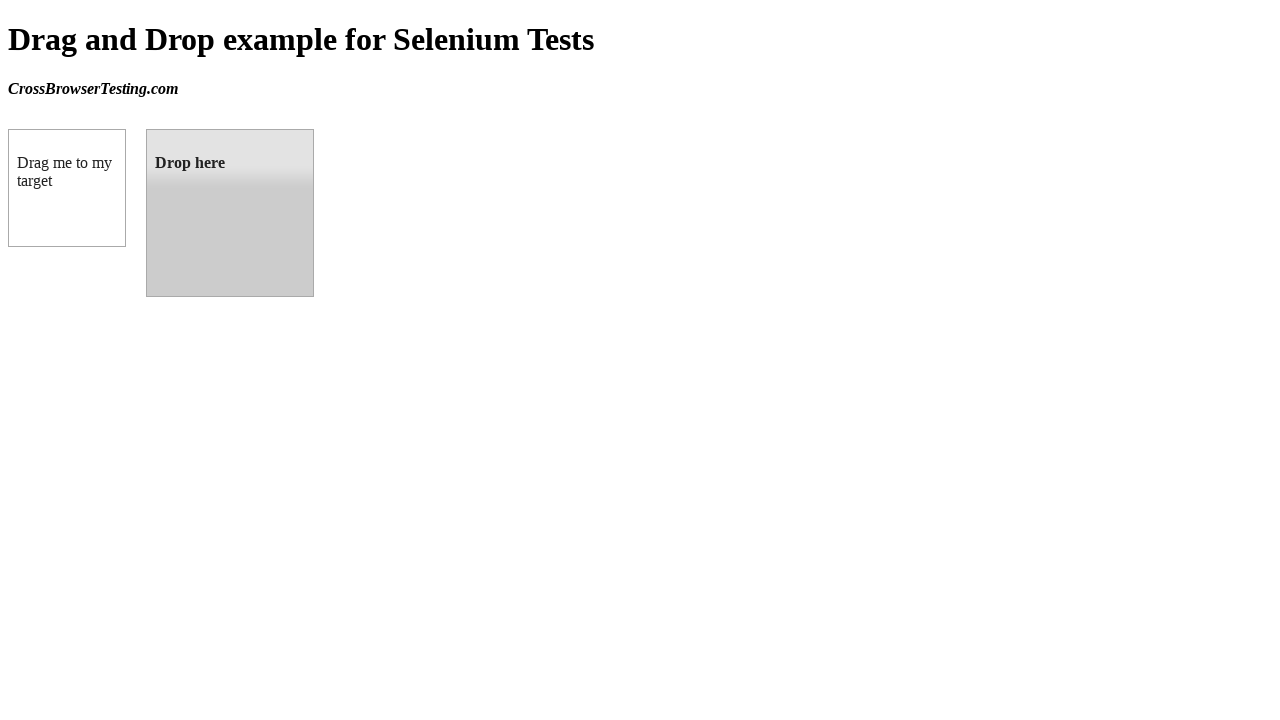

Waited for draggable element to load
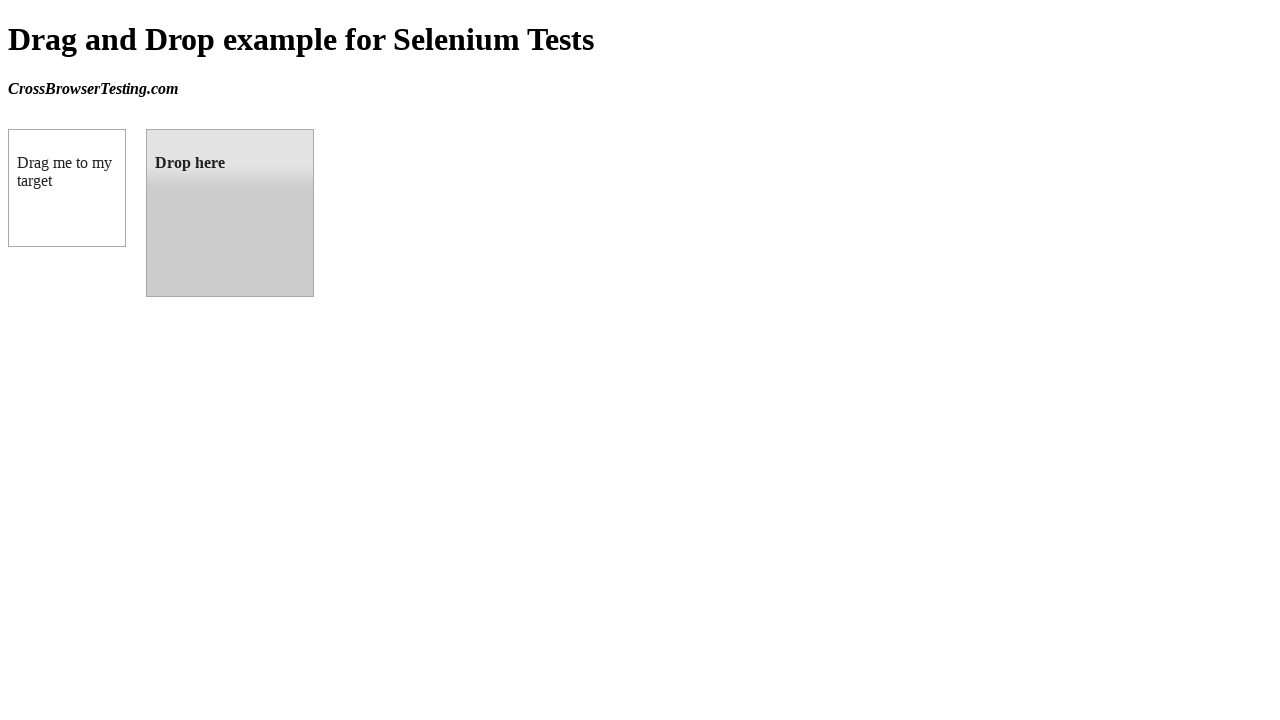

Waited for droppable element to load
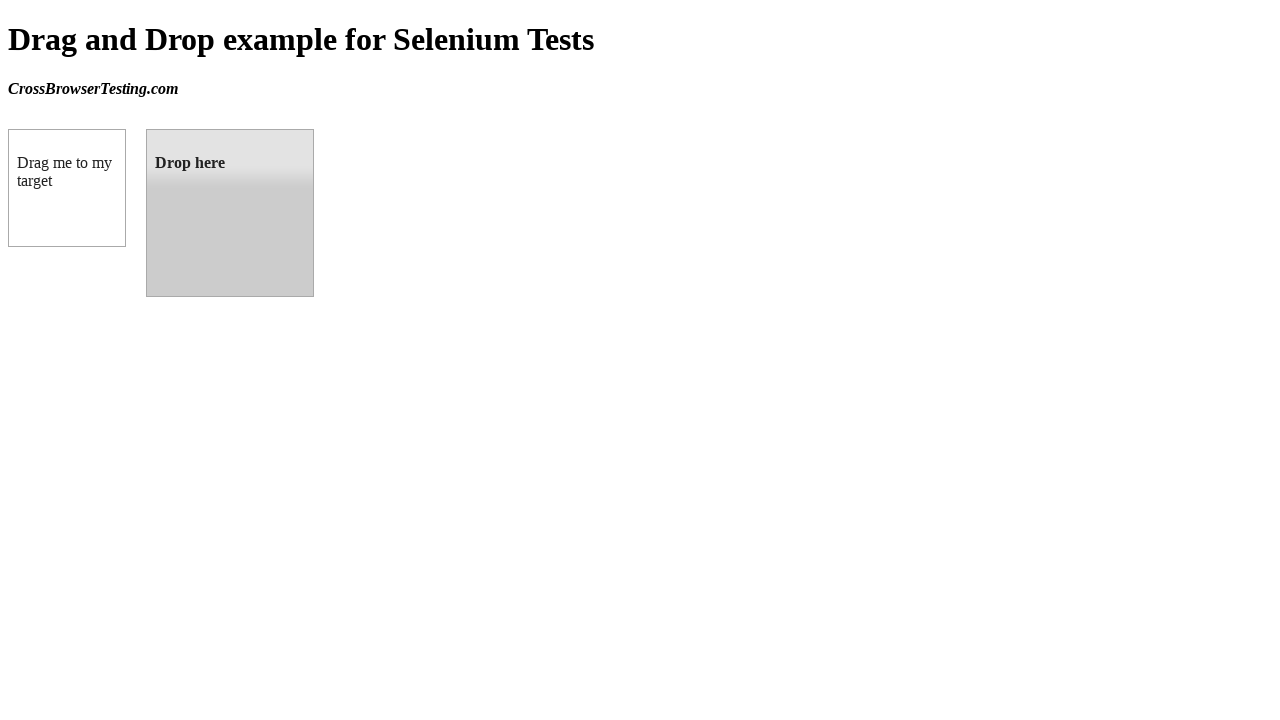

Dragged element A to element B successfully at (230, 213)
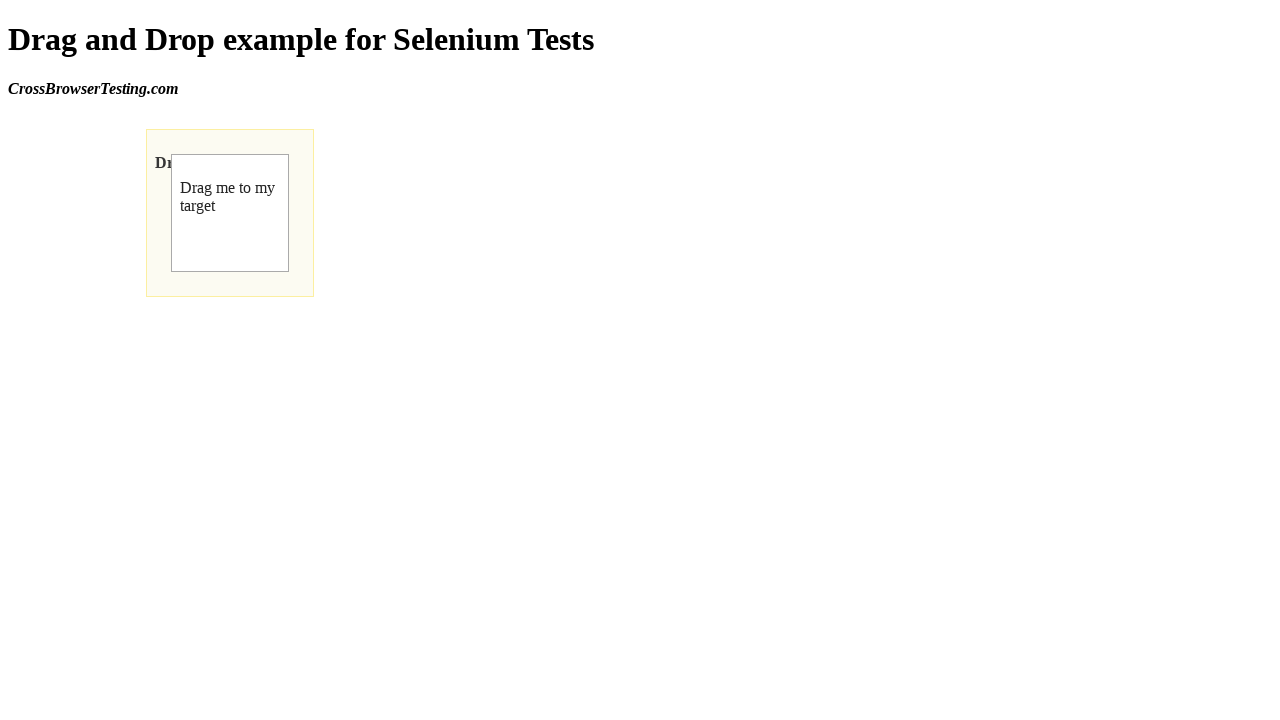

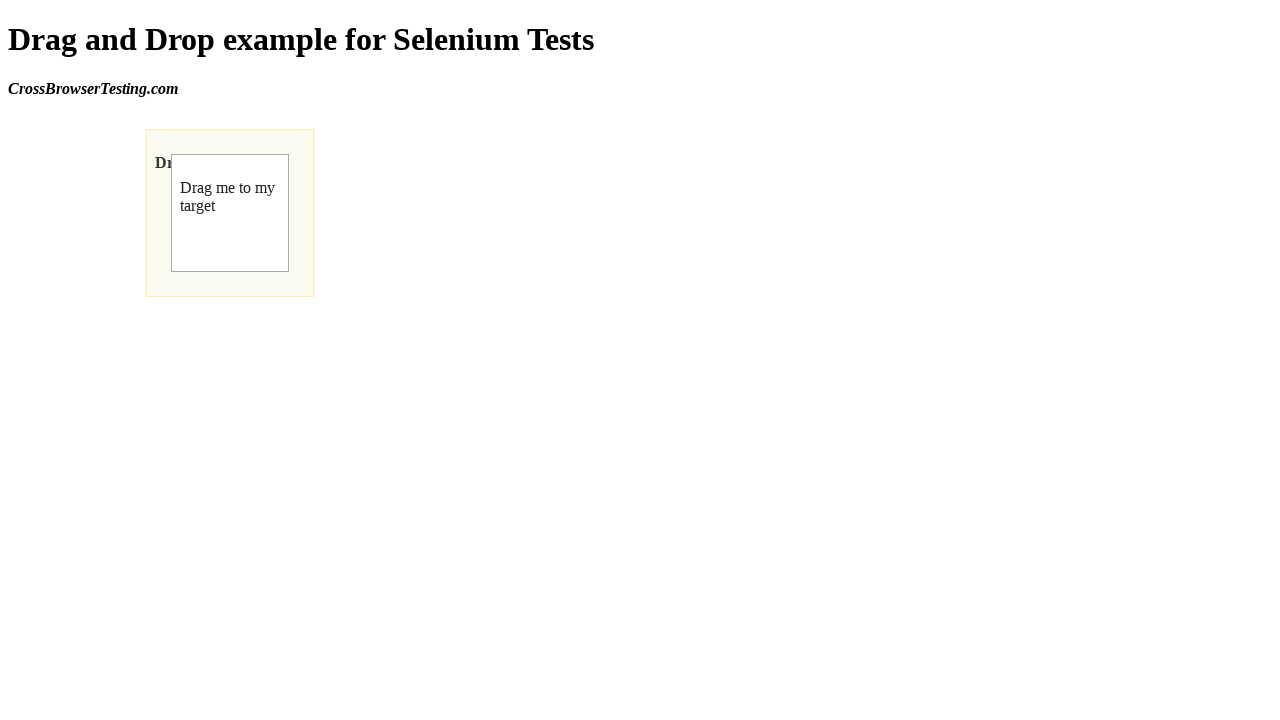